Tests data table sorting functionality by clicking on the Last Name column header and verifying the table can be sorted

Starting URL: https://the-internet.herokuapp.com/tables

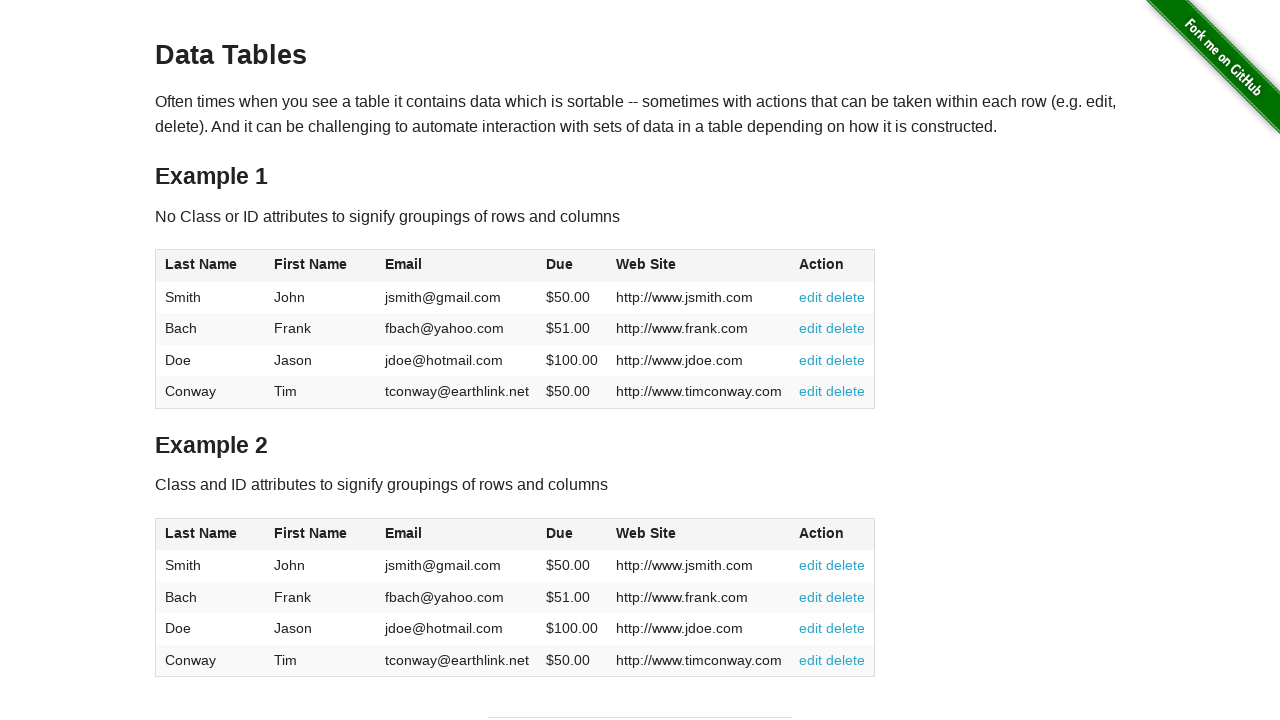

Clicked Last Name column header to sort table at (210, 266) on xpath=//table[@id='table1']//span[text()='Last Name']/parent::th
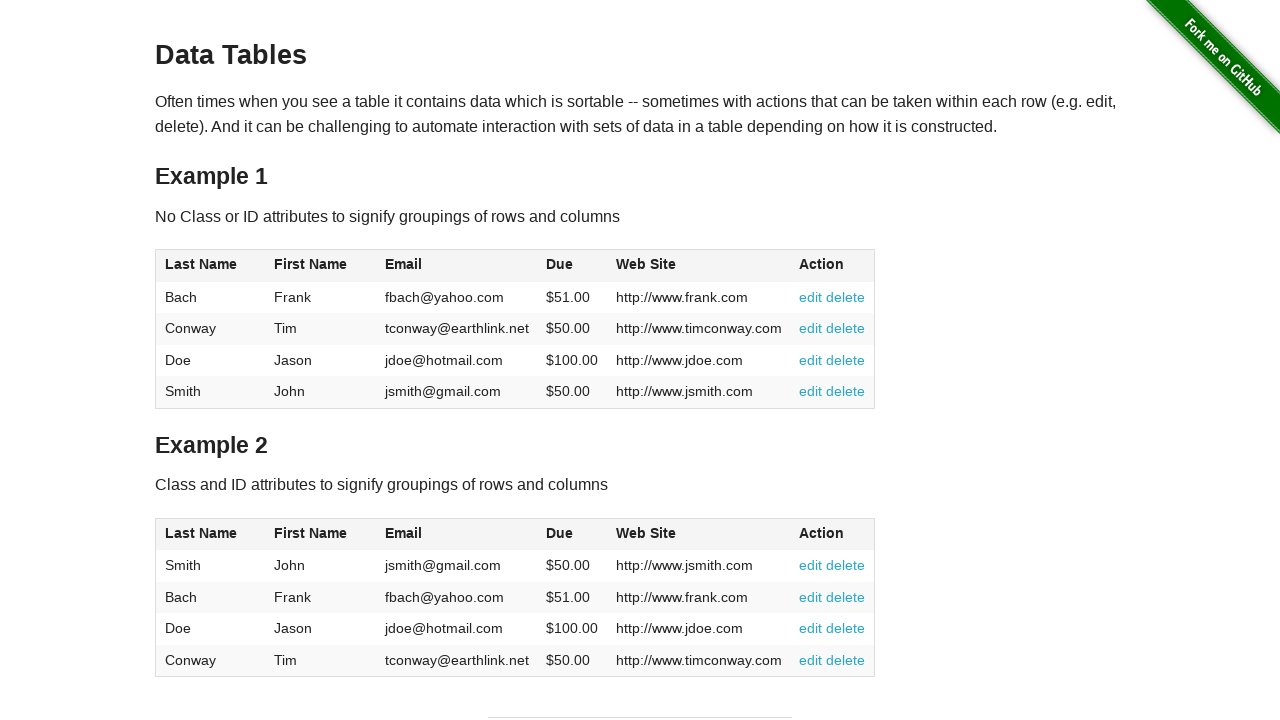

Table rows loaded after sorting
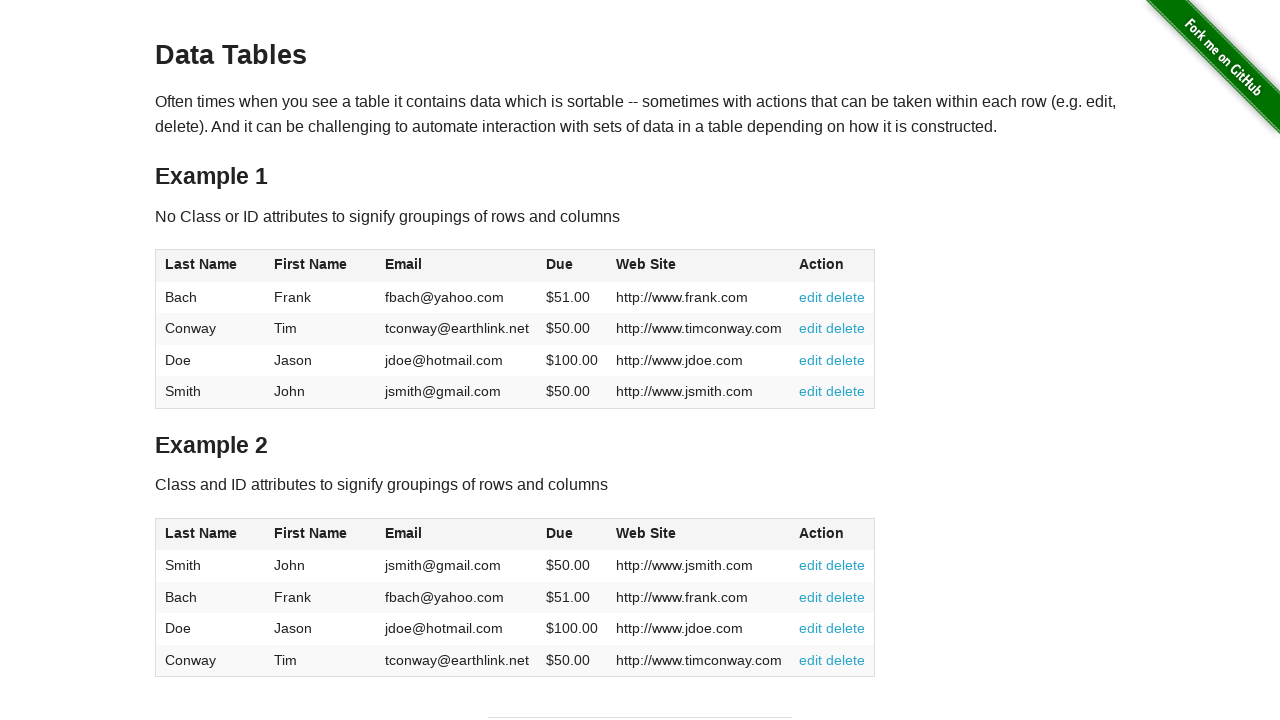

Verified Conway entry is present in sorted table
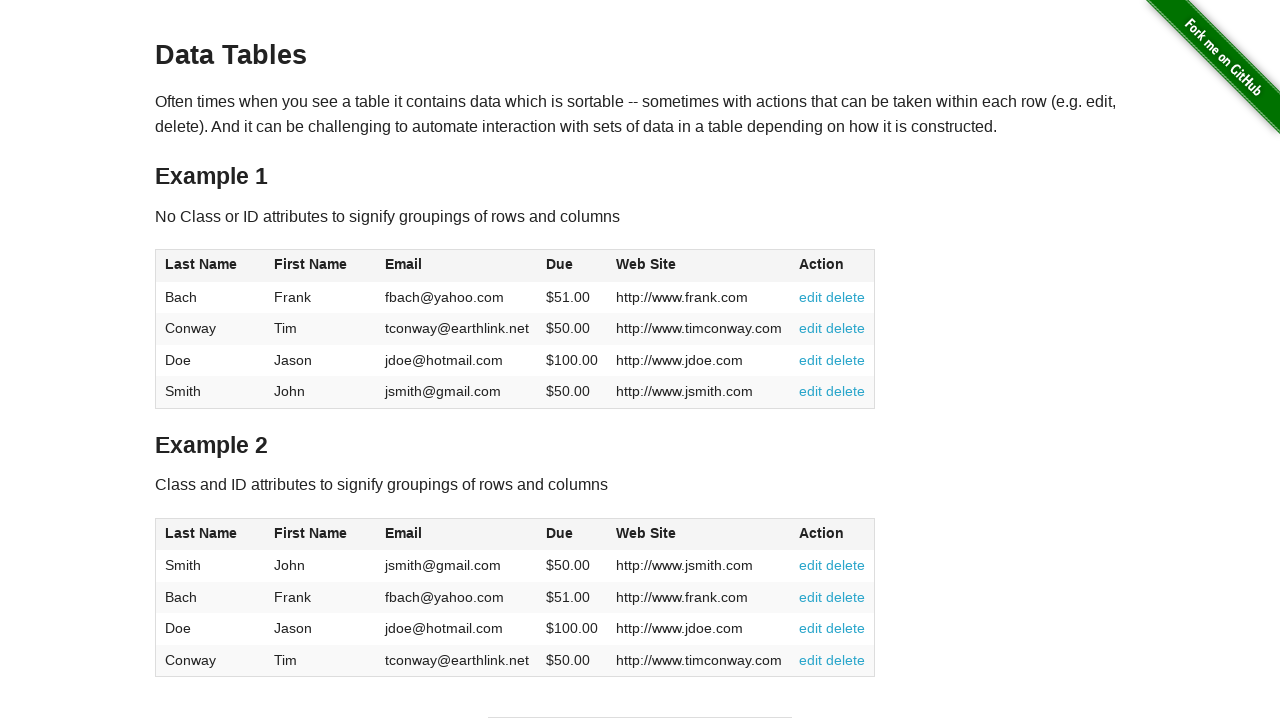

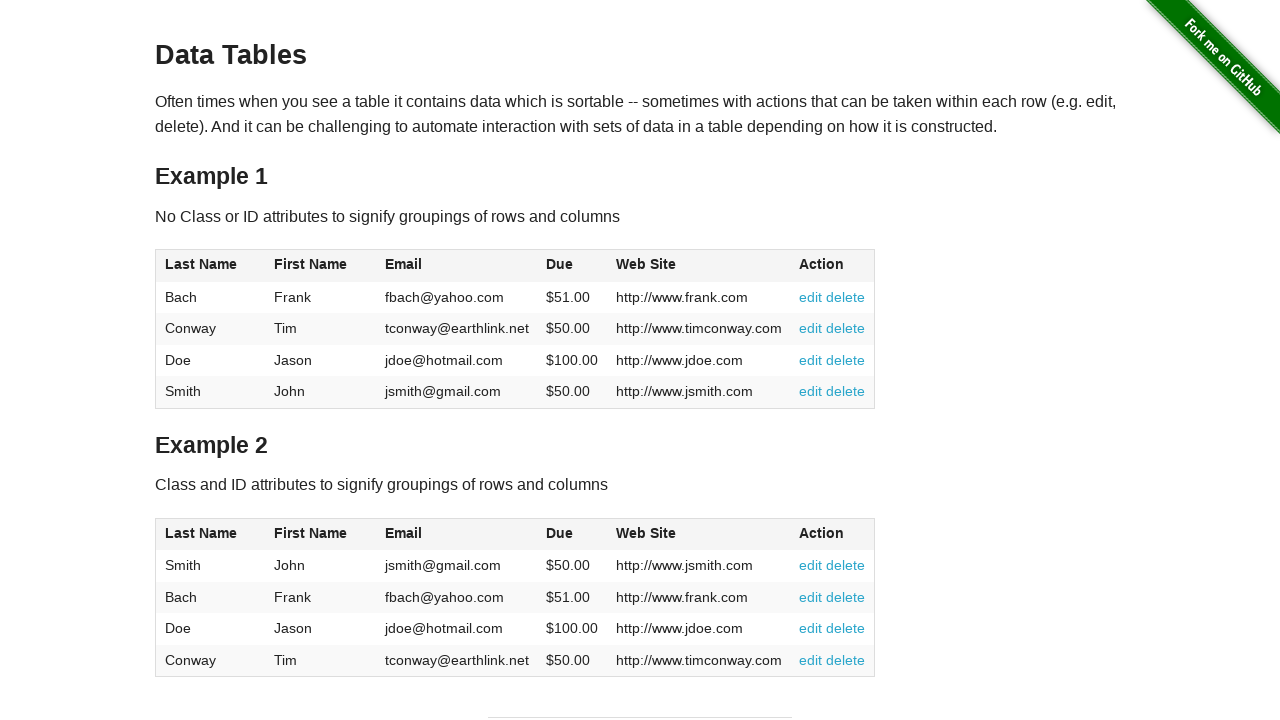